Navigates to the practice automation testing site, clicks on the My Account link, and verifies the home page contains "new arrivals" text

Starting URL: https://practice.automationtesting.in/

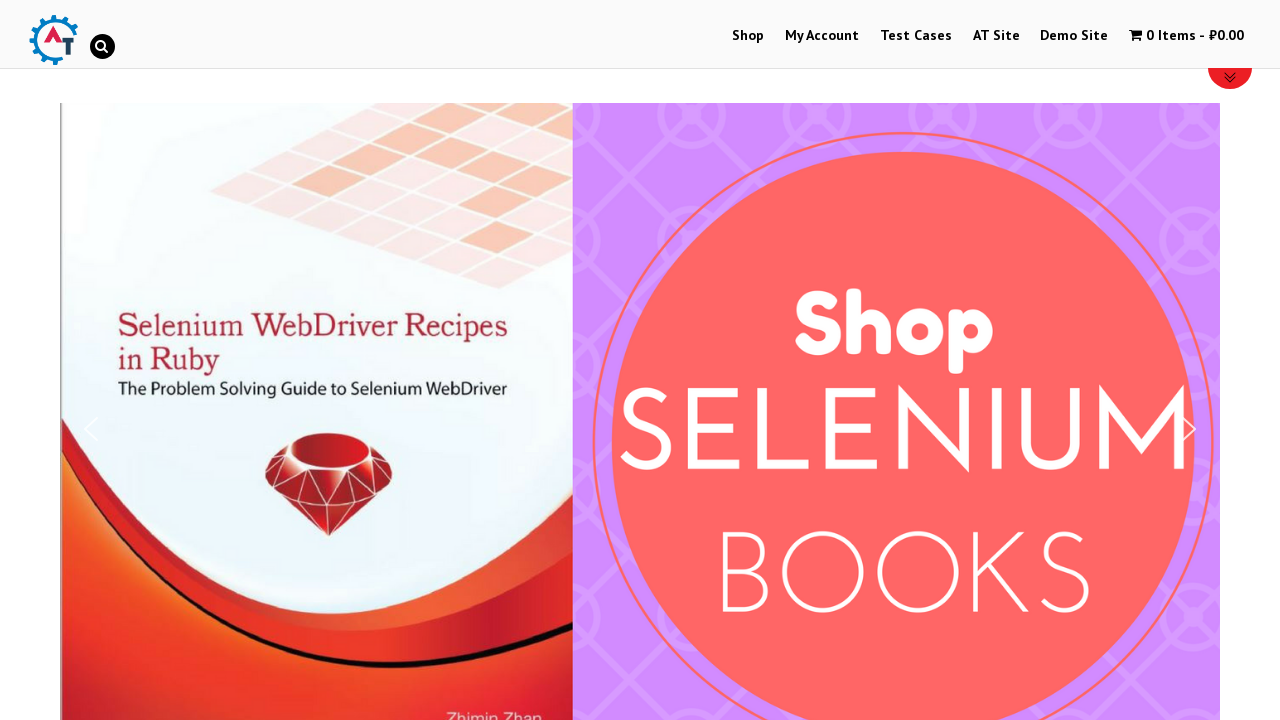

Waited for 'new arrivals' section to load
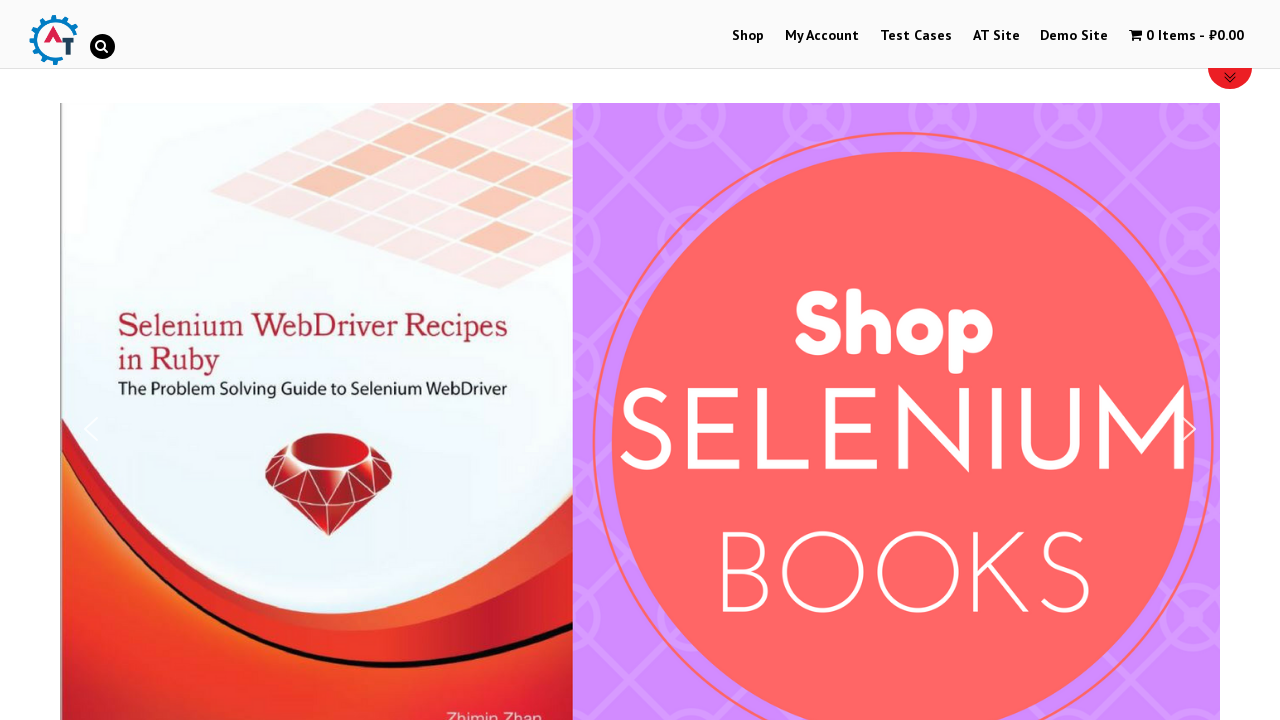

Located 'new arrivals' heading element
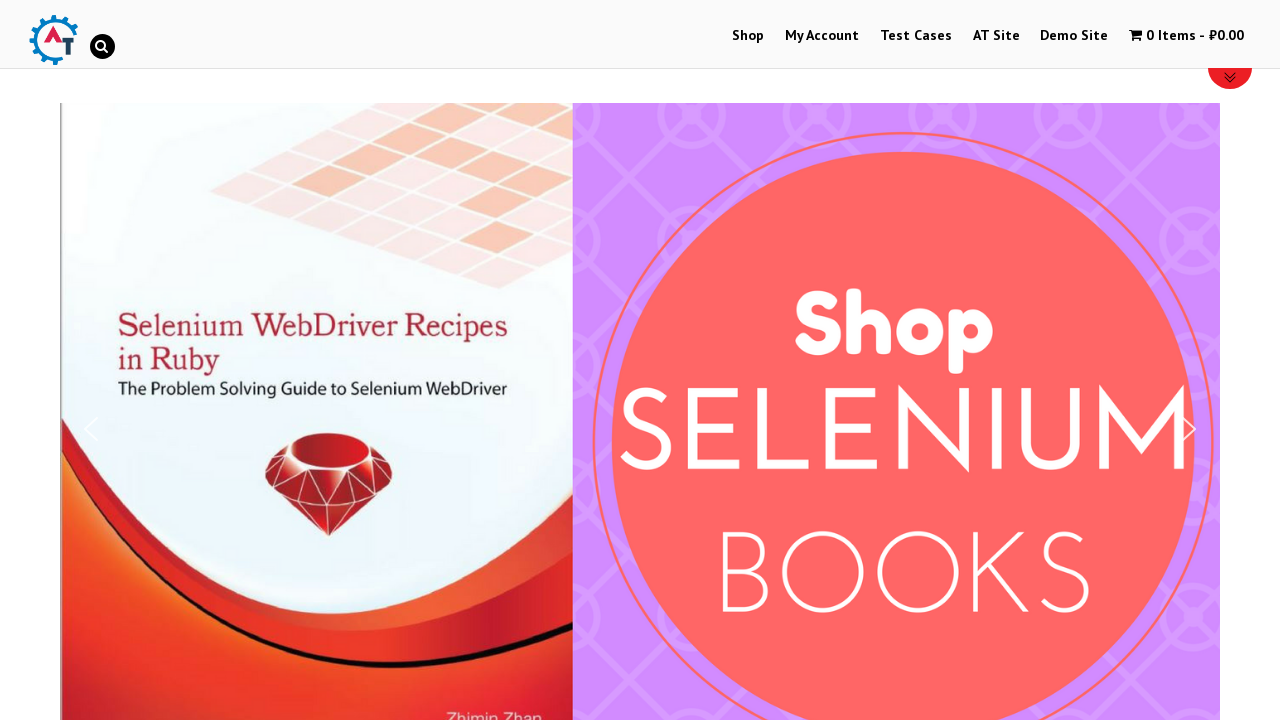

Verified 'new arrivals' text is present on home page
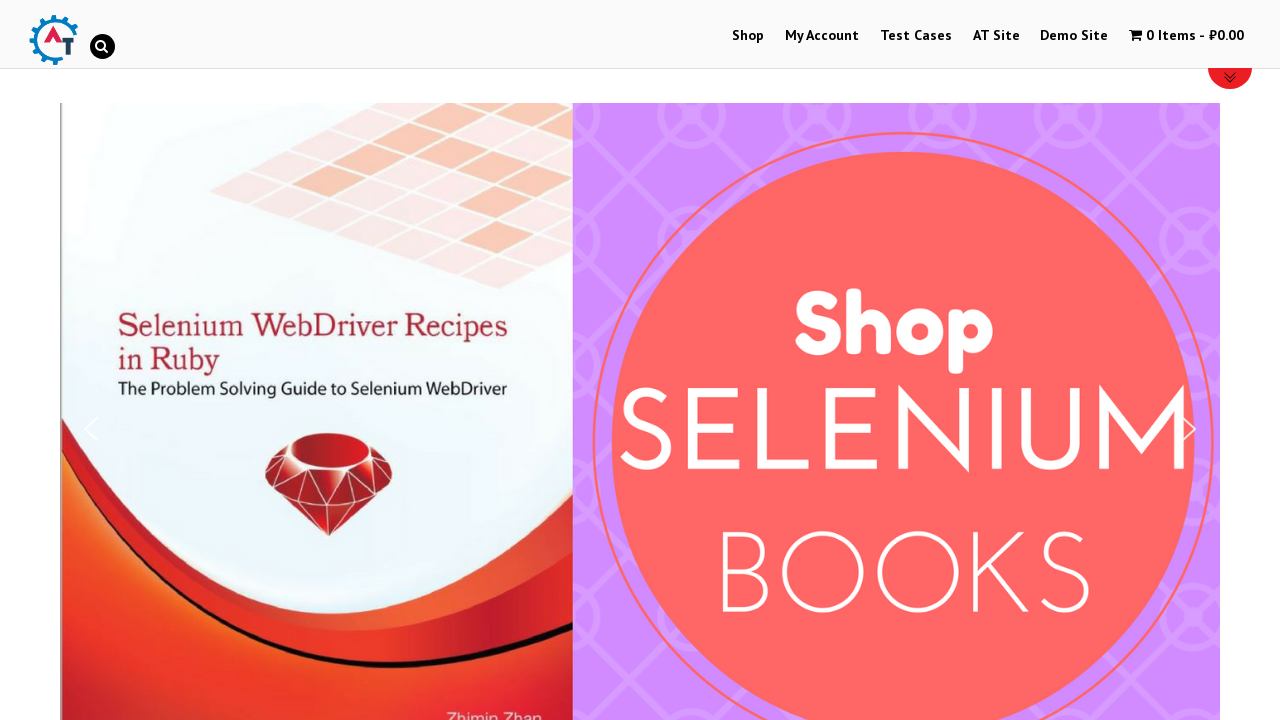

Clicked on My Account link at (822, 36) on xpath=//*[@id='menu-item-50']/a
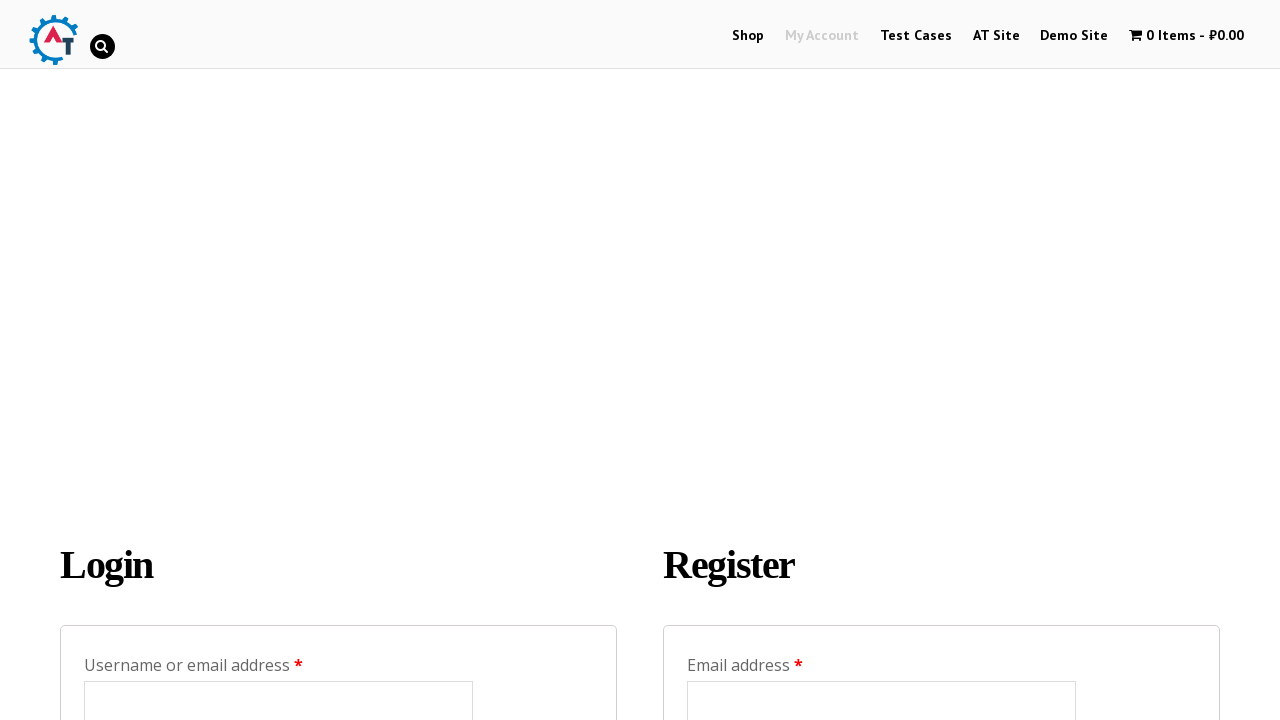

Waited for page navigation to complete
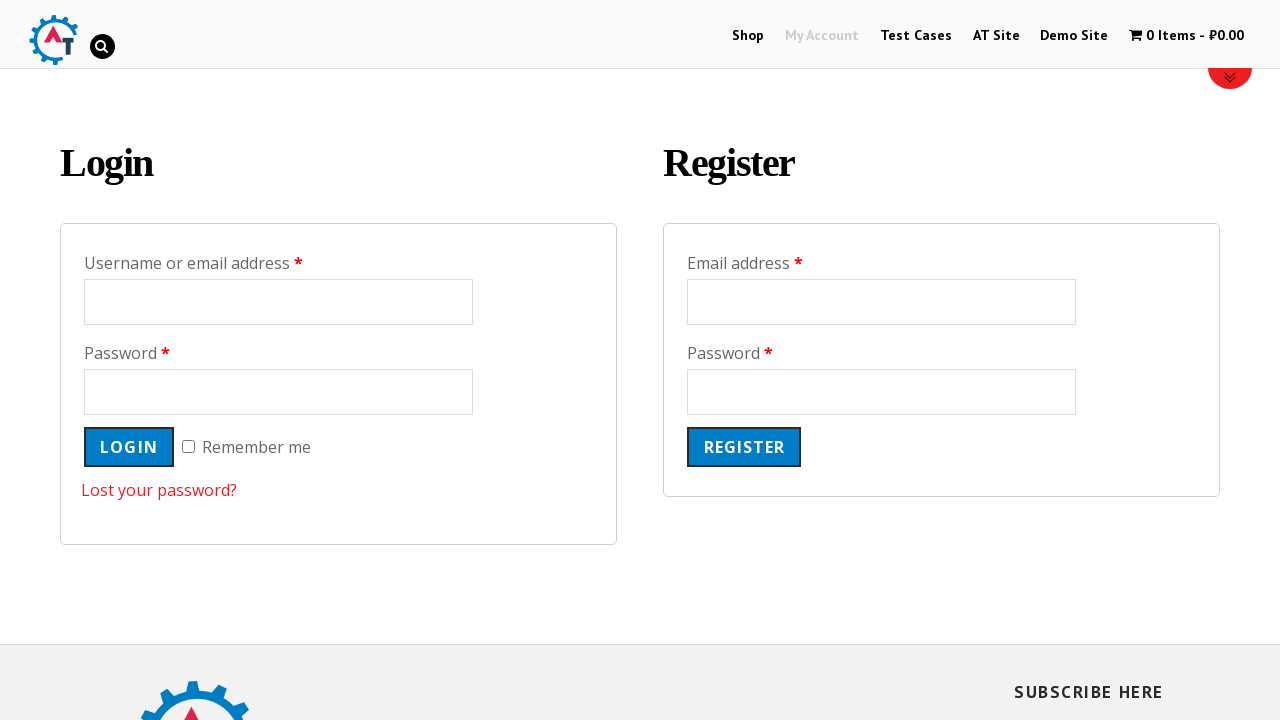

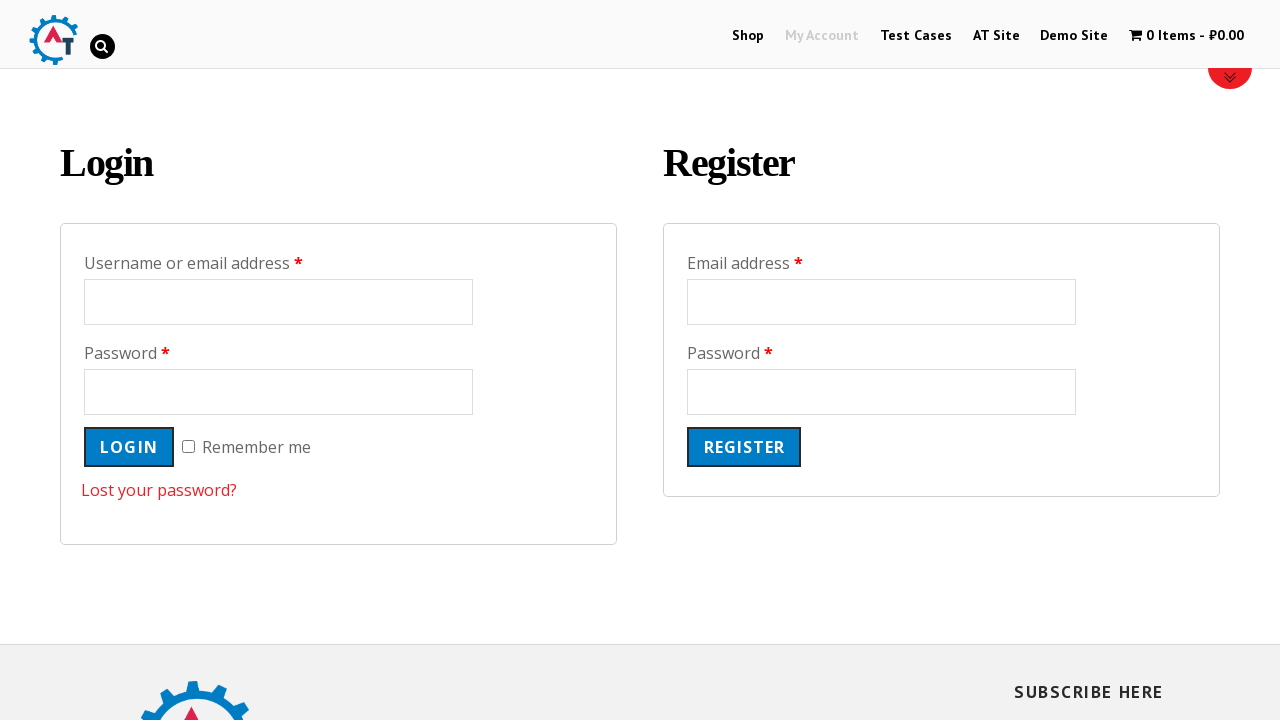